Tests handling of dynamic attributes on a Selenium training page by filling username and password fields using XPath with starts-with function, then submitting the form and verifying the confirmation message appears.

Starting URL: https://v1.training-support.net/selenium/dynamic-attributes

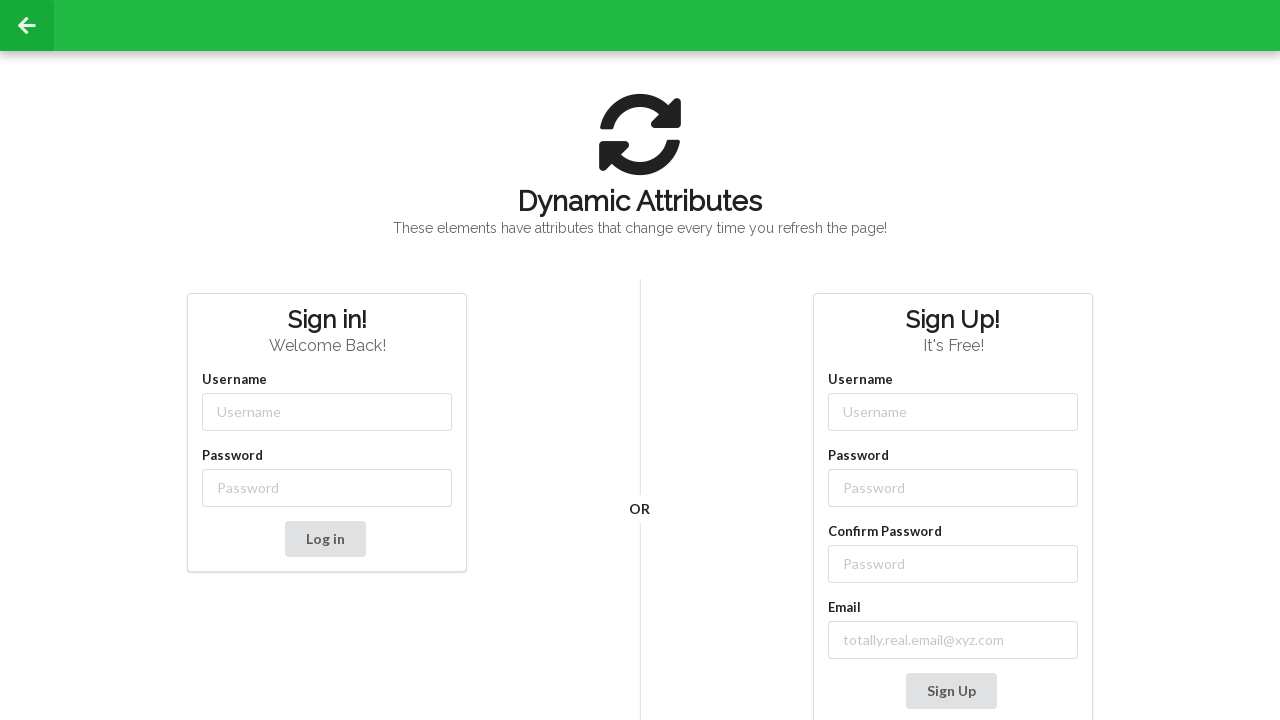

Filled username field with 'admin' using XPath starts-with selector on //input[starts-with(@class, 'username-')]
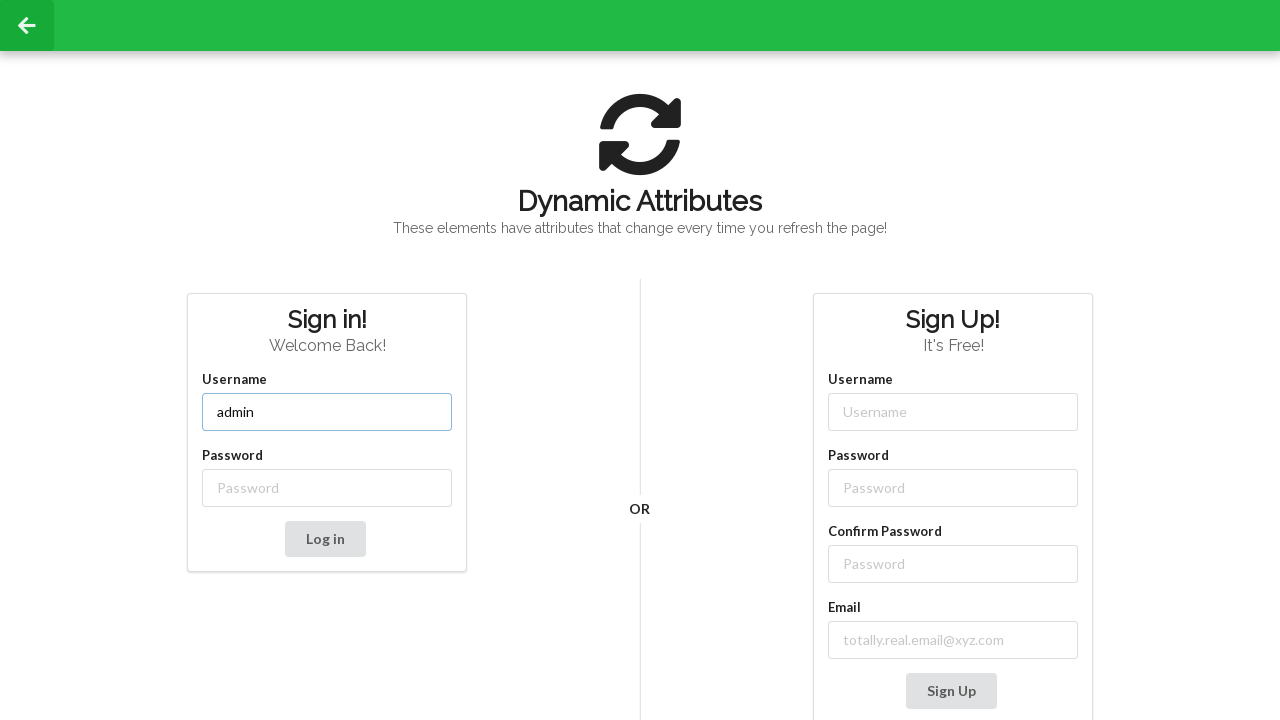

Filled password field with 'password' using XPath starts-with selector on //input[starts-with(@class, 'password-')]
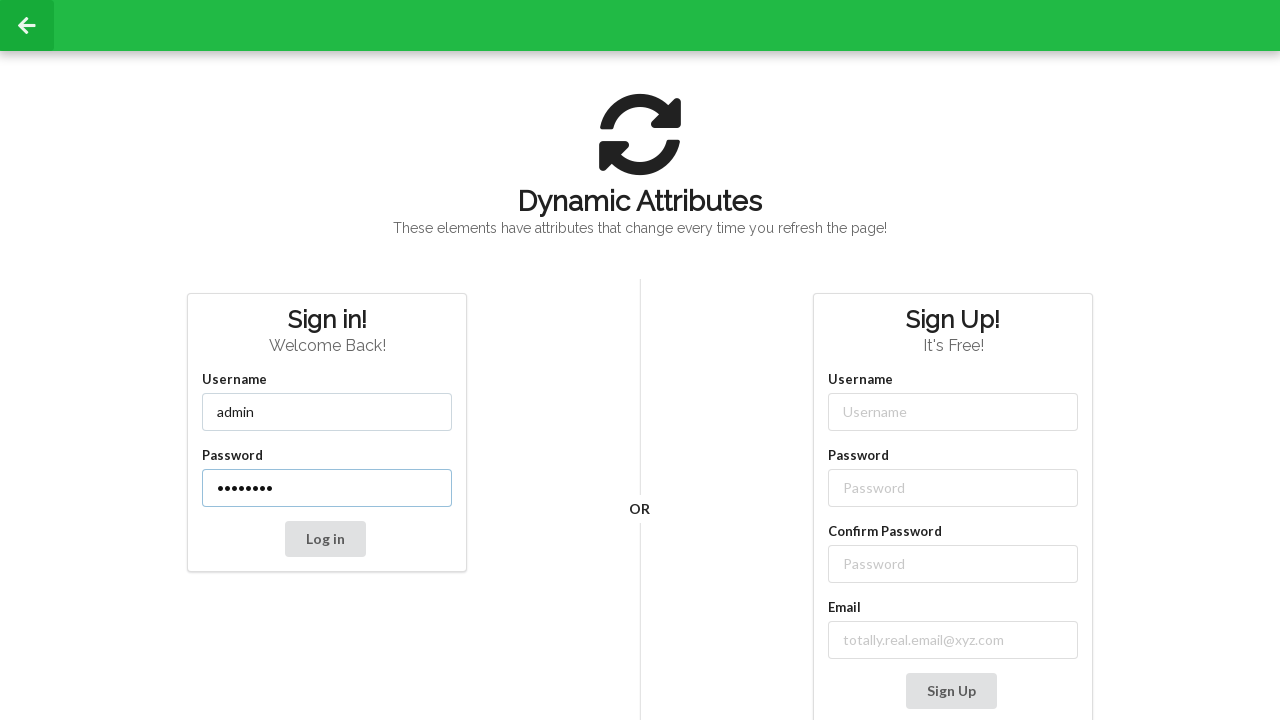

Clicked submit button to submit the form at (325, 539) on button[type='submit']
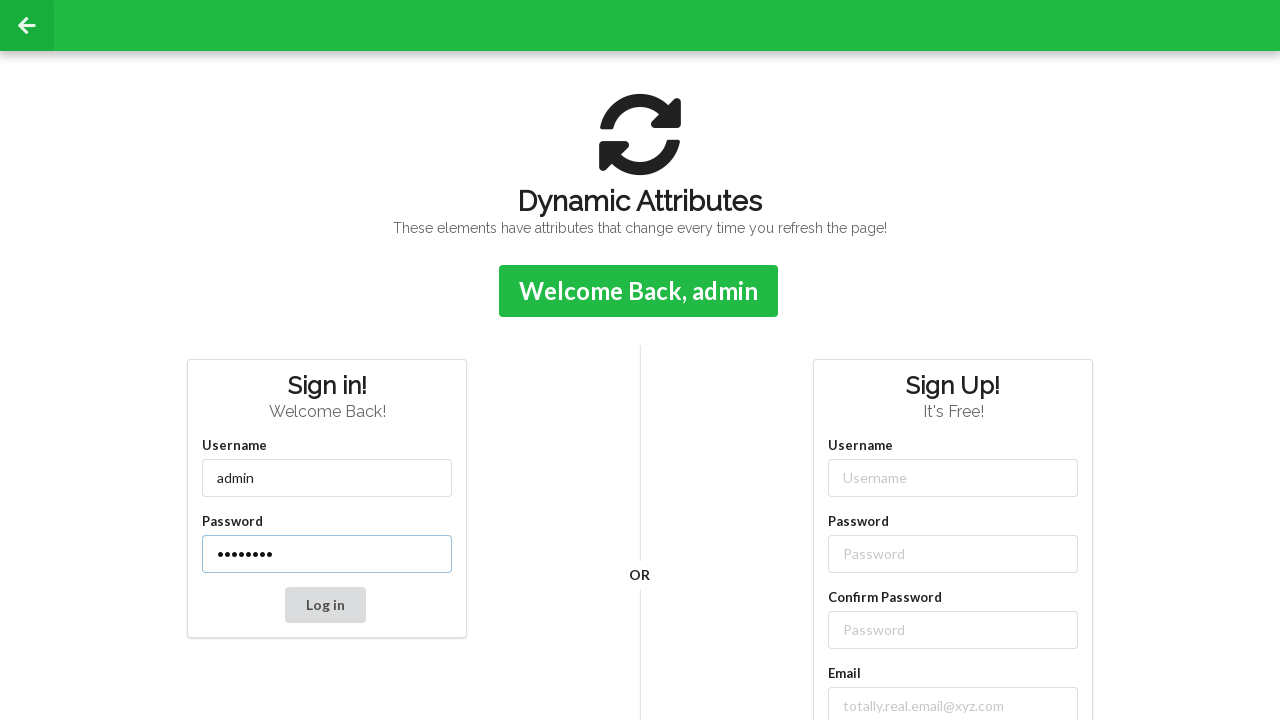

Confirmation message appeared after form submission
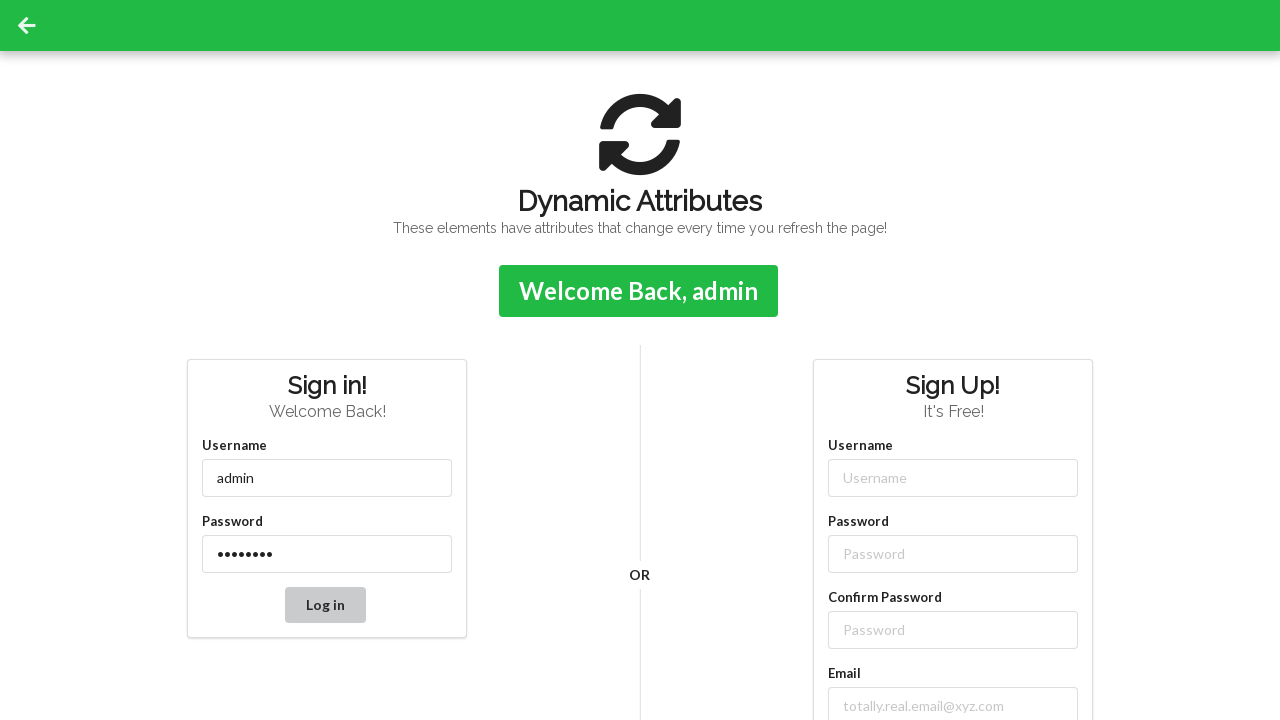

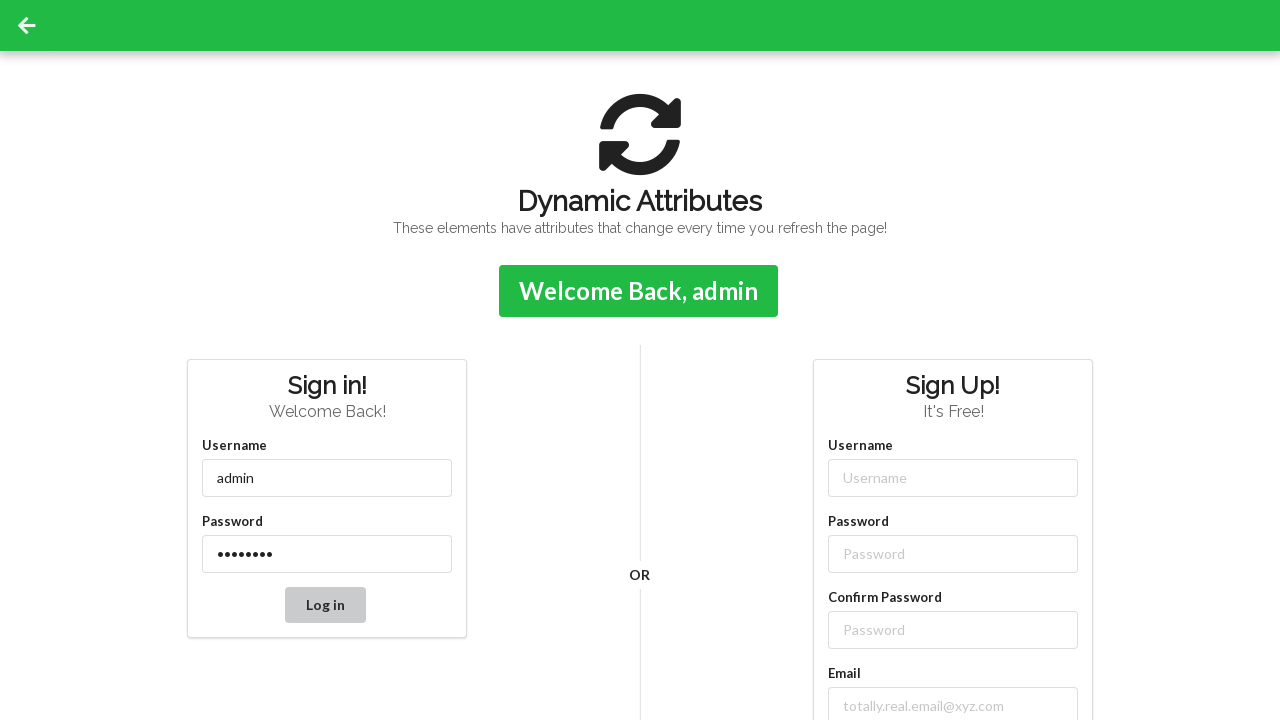